Tests file download functionality by navigating to the file download page and clicking on a file link to initiate download

Starting URL: https://the-internet.herokuapp.com/

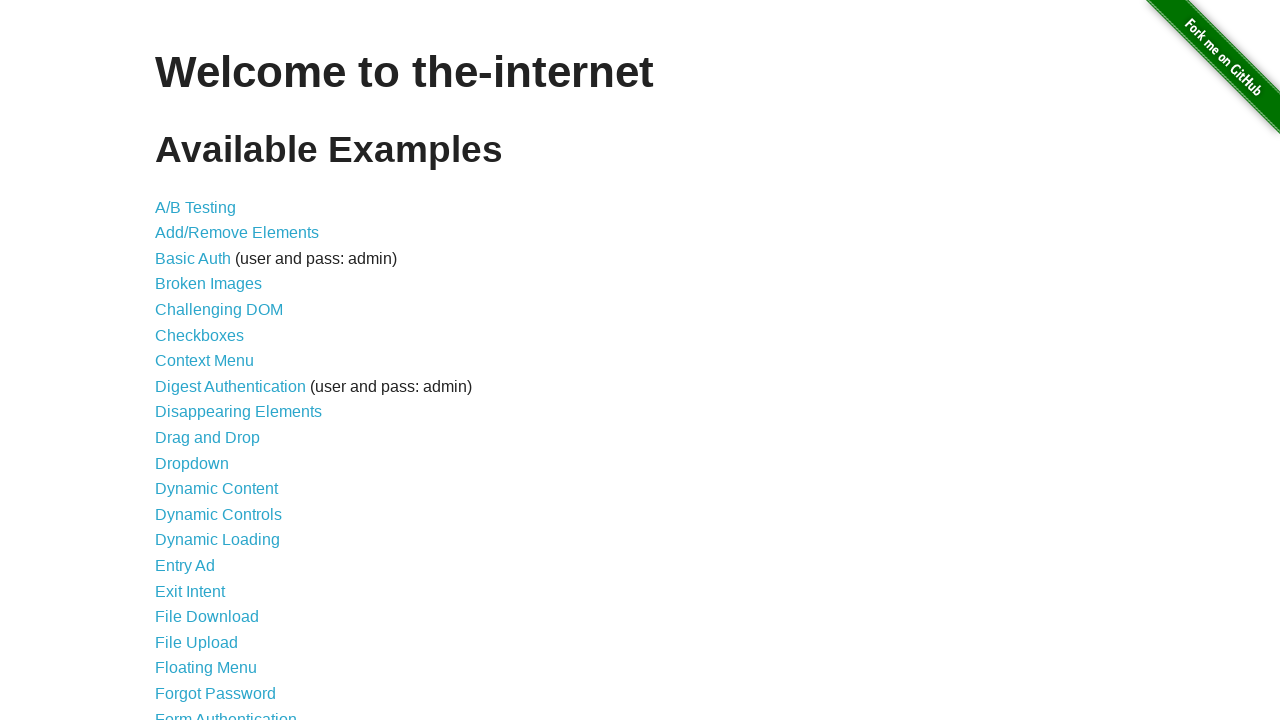

Clicked on 'File Download' link to navigate to file download page at (207, 617) on a:text('File Download')
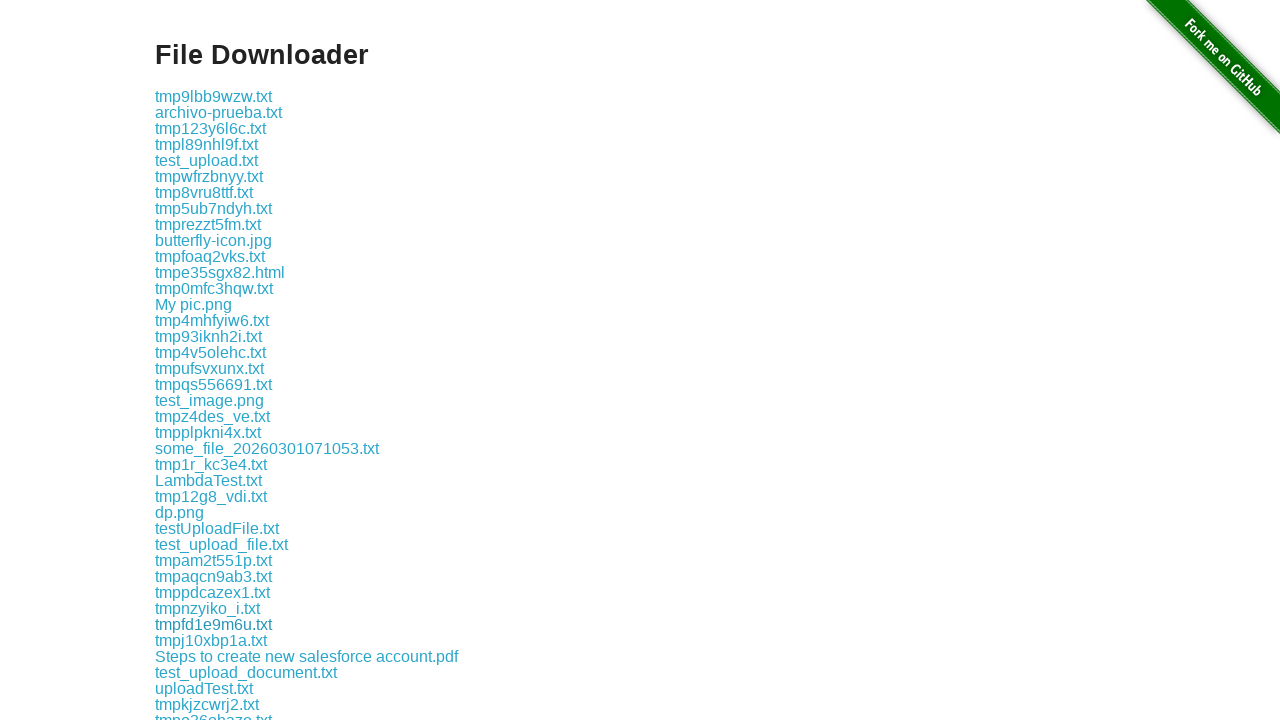

File download page loaded and download links are visible
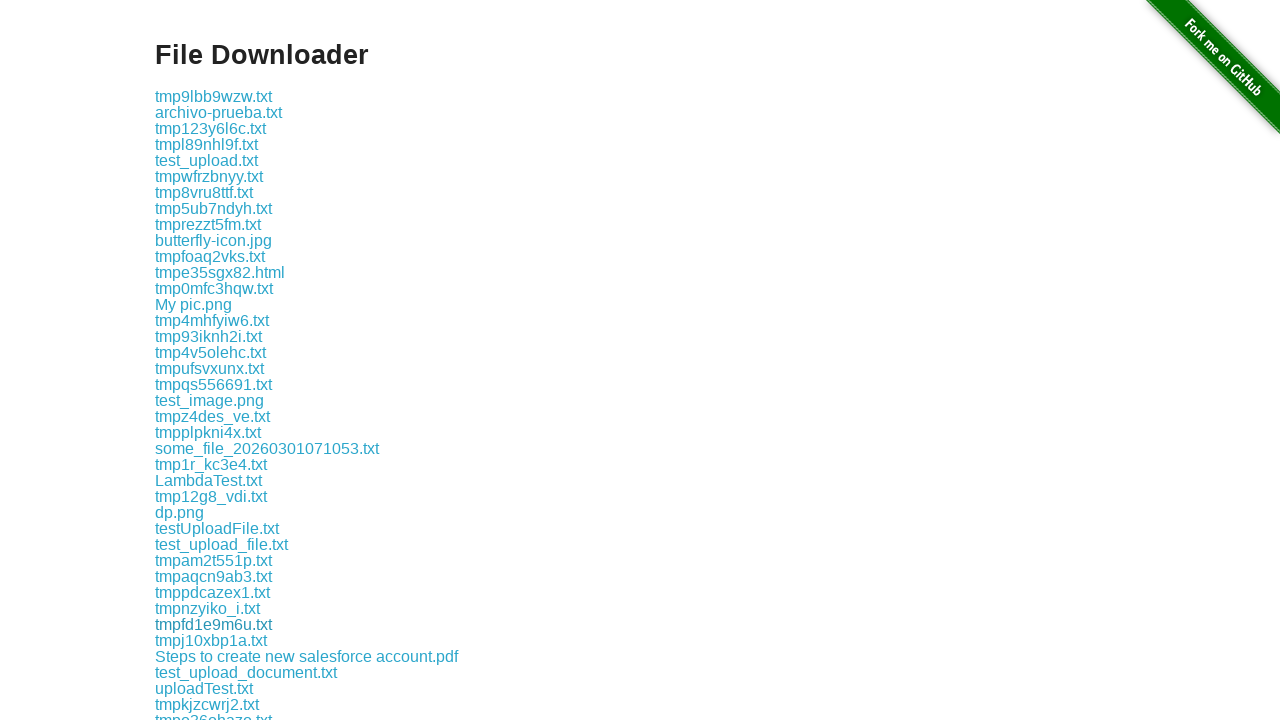

Clicked on first available download link to initiate file download at (214, 96) on a[href*='download']:first-of-type
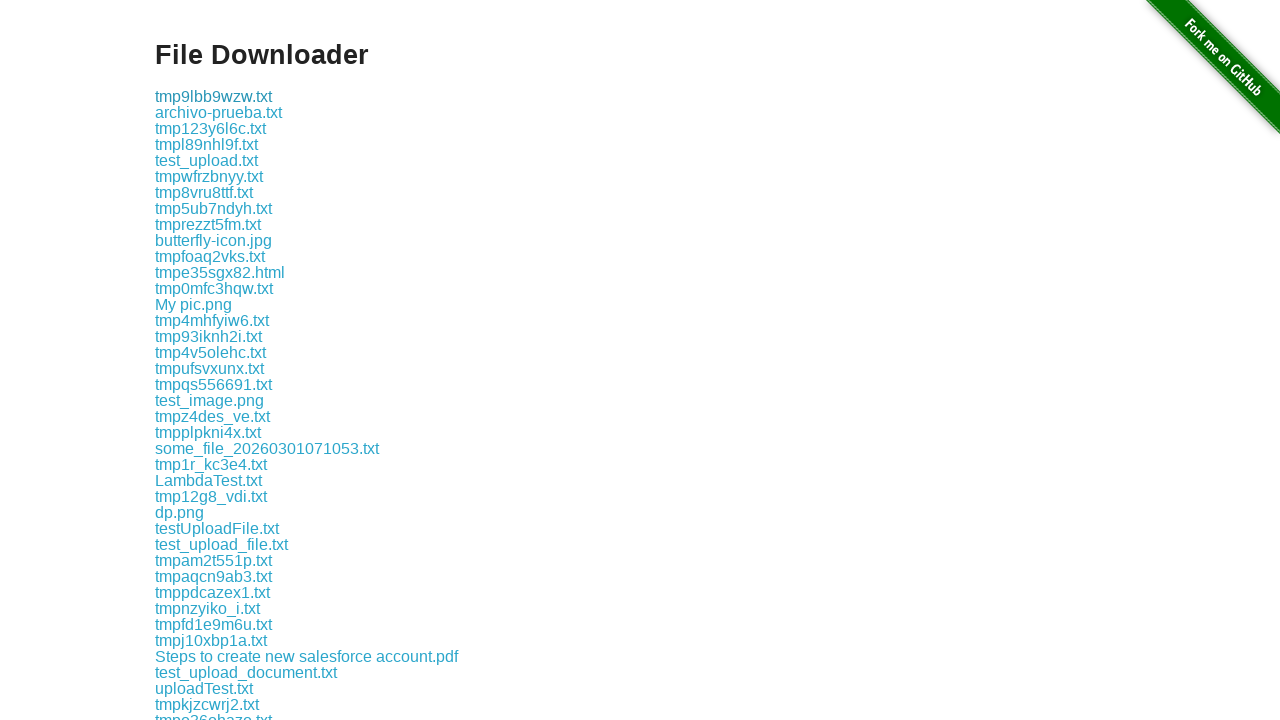

Waited 2 seconds for download to initiate
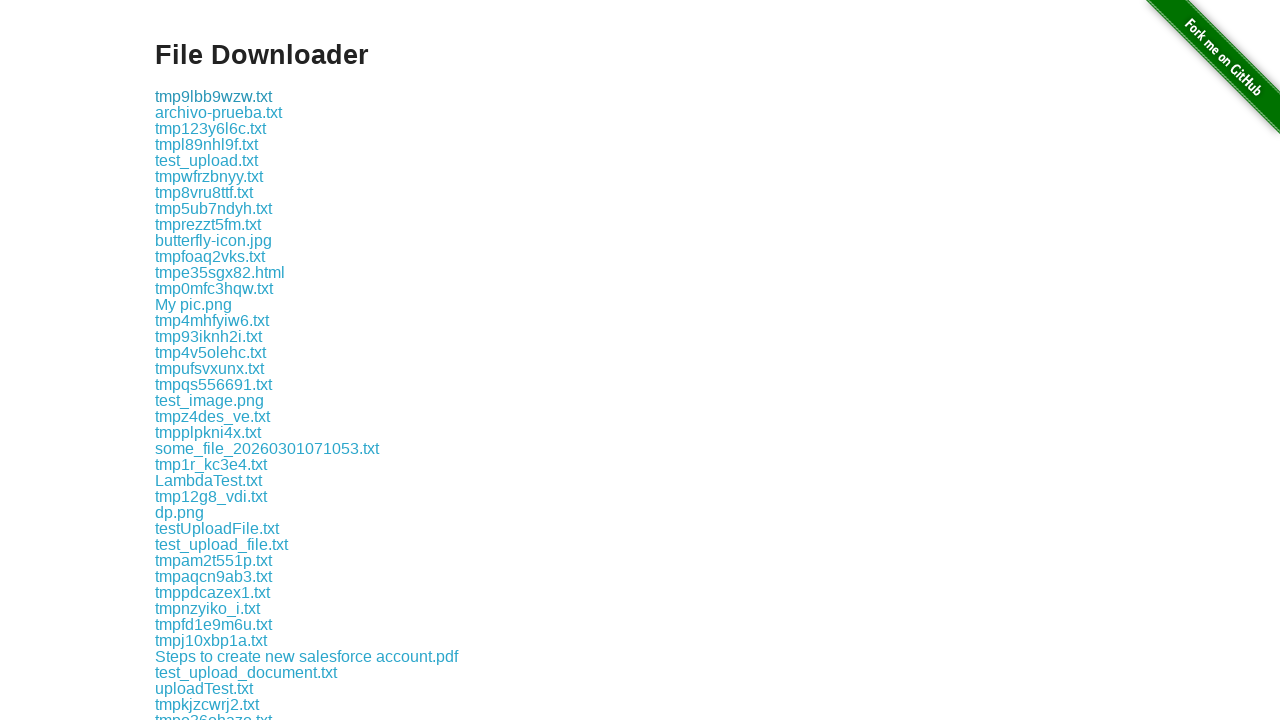

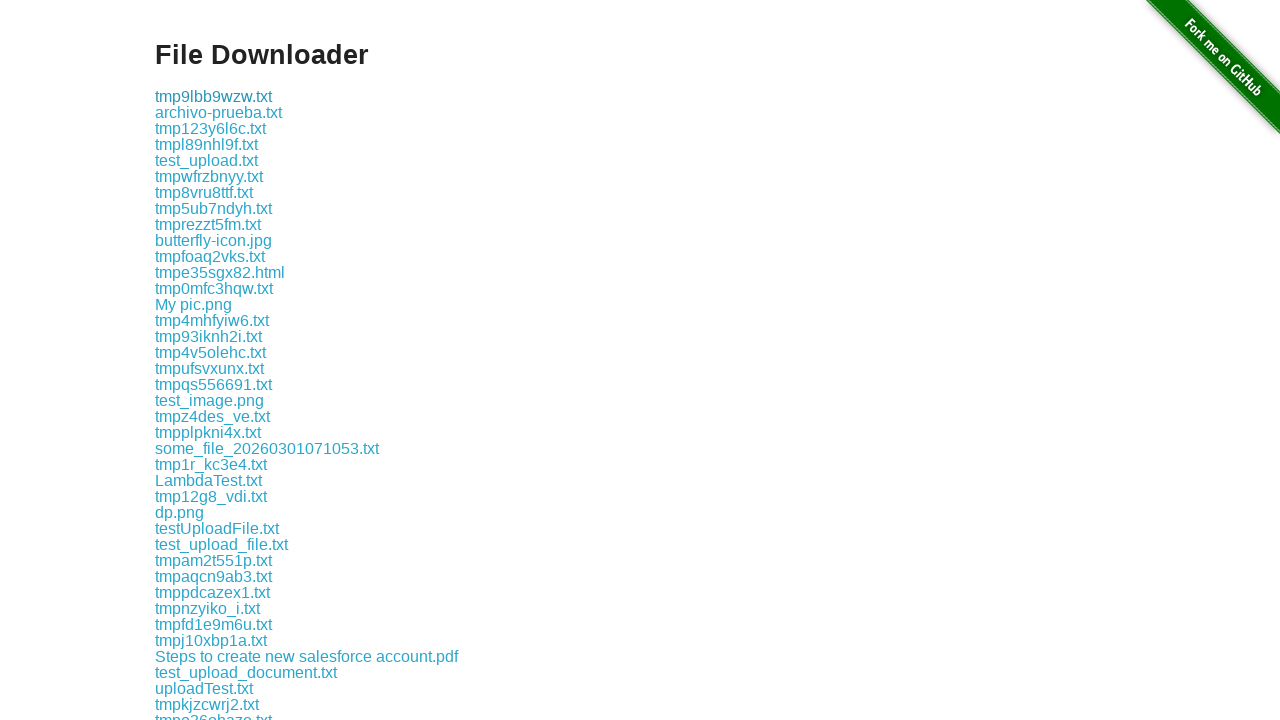